Tests that the "Clear completed" button is hidden when there are no completed items.

Starting URL: https://demo.playwright.dev/todomvc

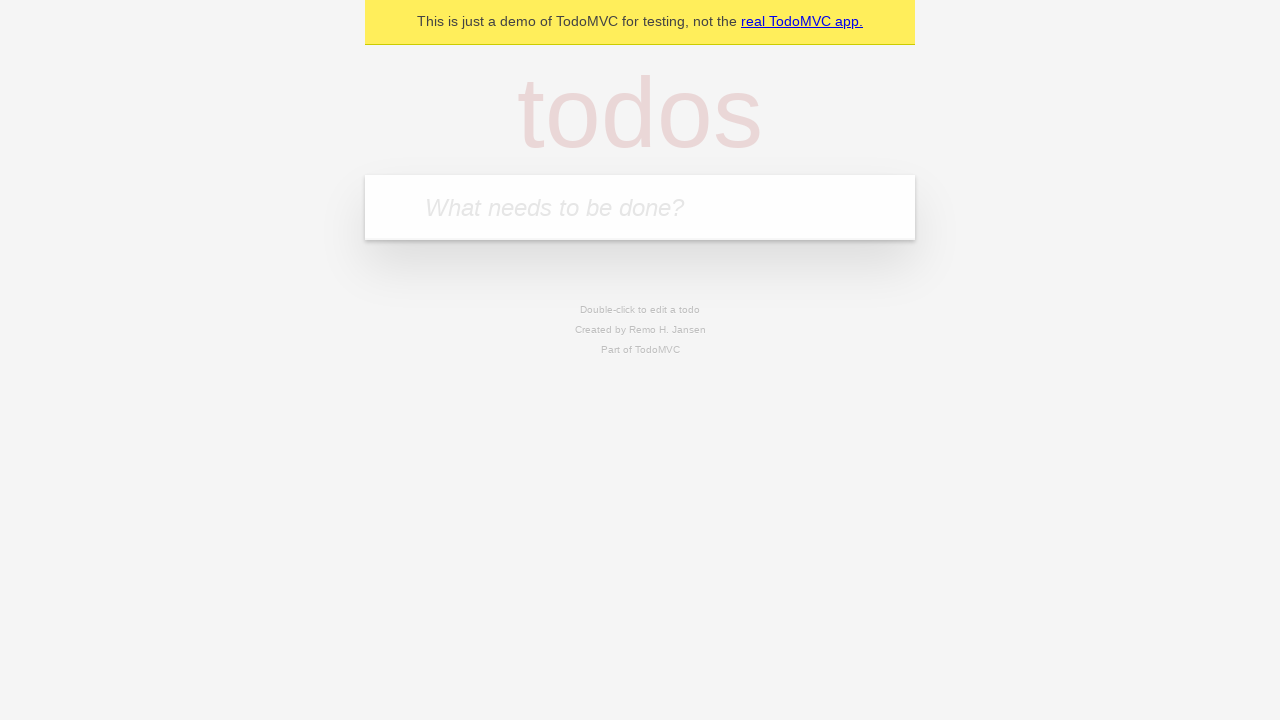

Filled first todo: 'buy some cheese' on internal:attr=[placeholder="What needs to be done?"i]
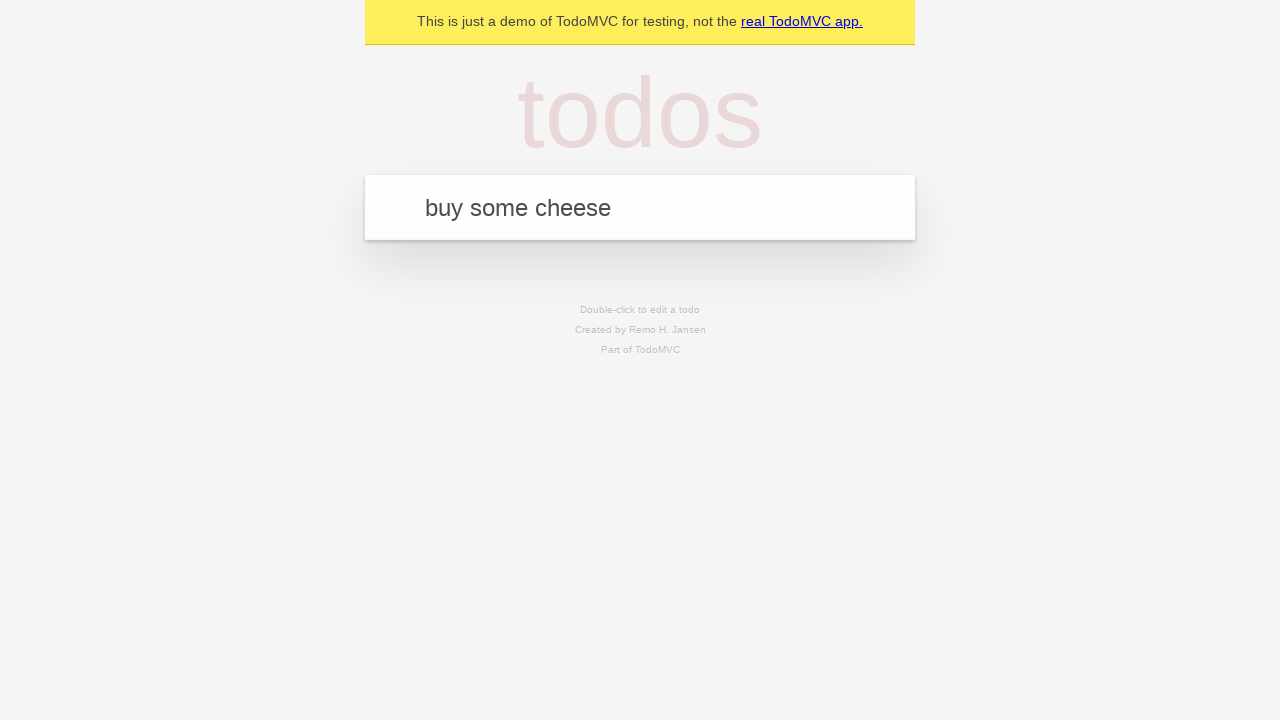

Pressed Enter to add first todo on internal:attr=[placeholder="What needs to be done?"i]
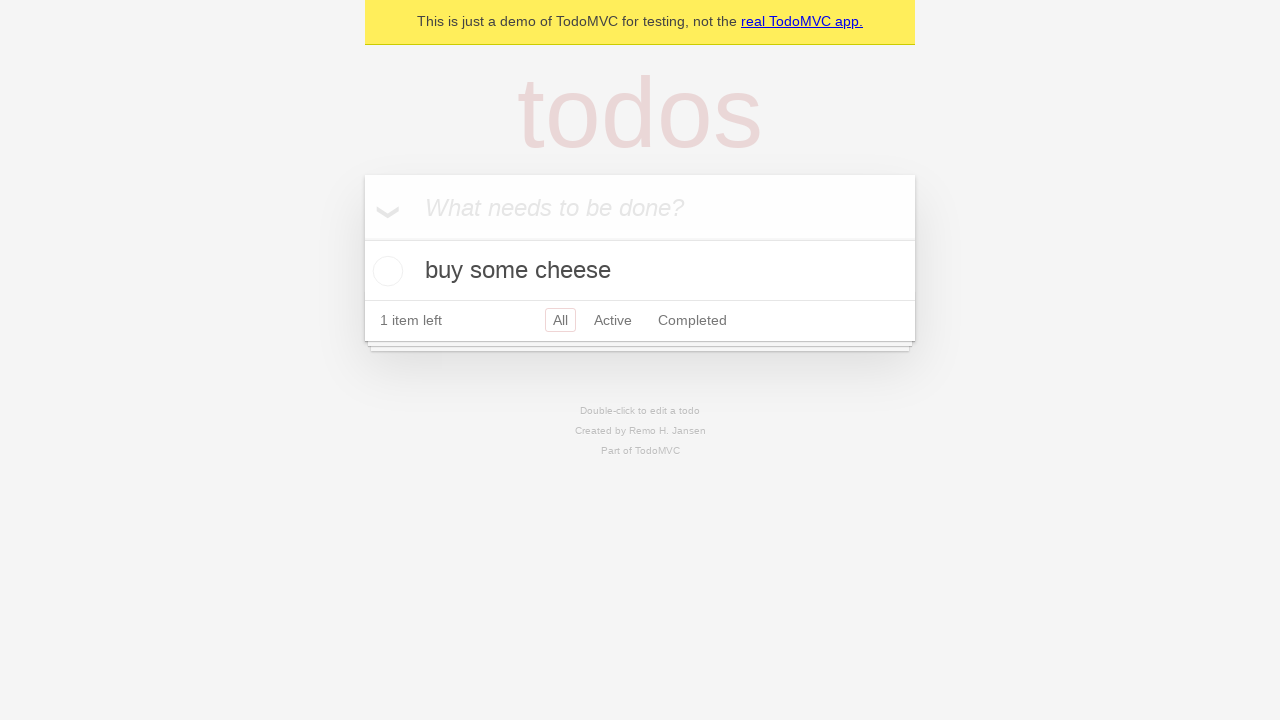

Filled second todo: 'feed the cat' on internal:attr=[placeholder="What needs to be done?"i]
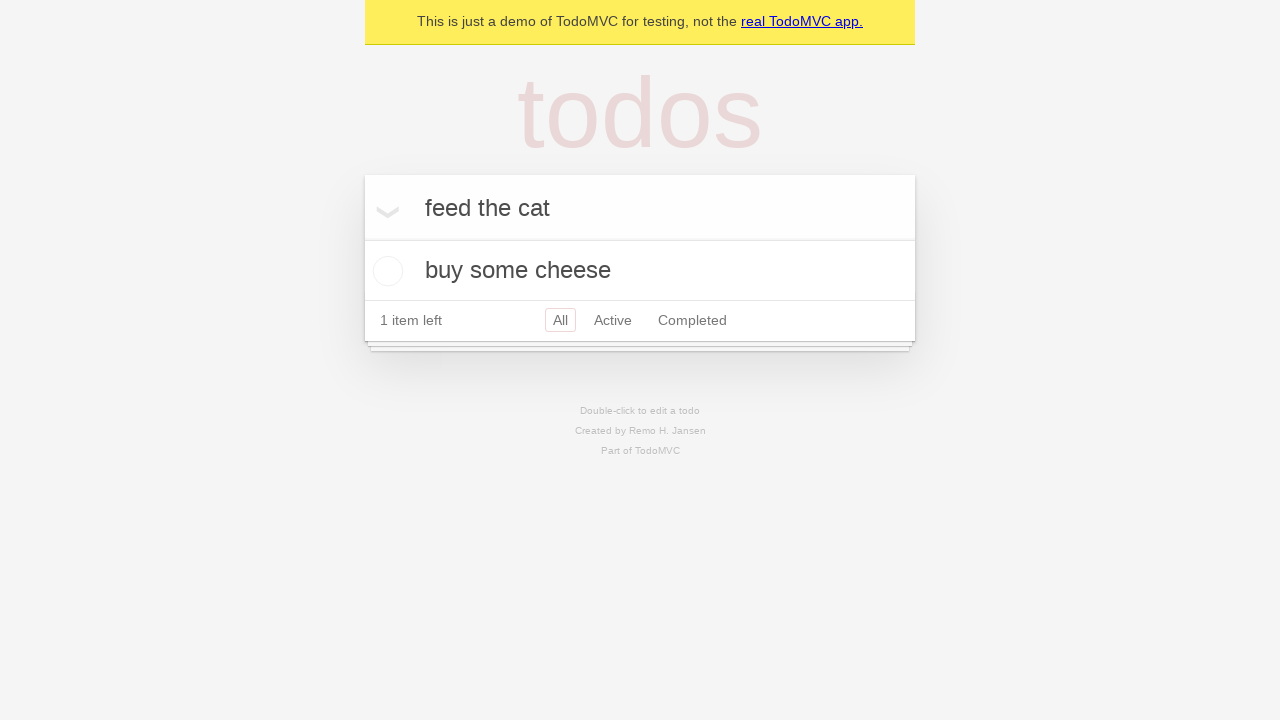

Pressed Enter to add second todo on internal:attr=[placeholder="What needs to be done?"i]
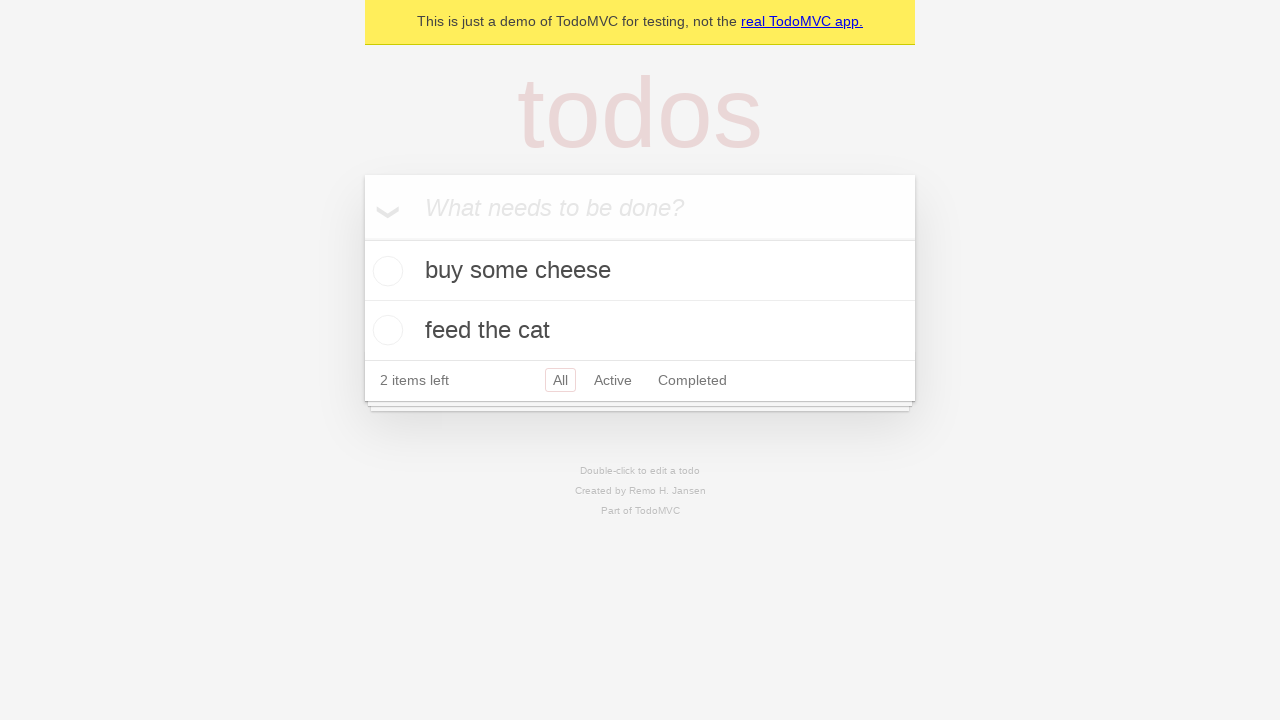

Filled third todo: 'book a doctors appointment' on internal:attr=[placeholder="What needs to be done?"i]
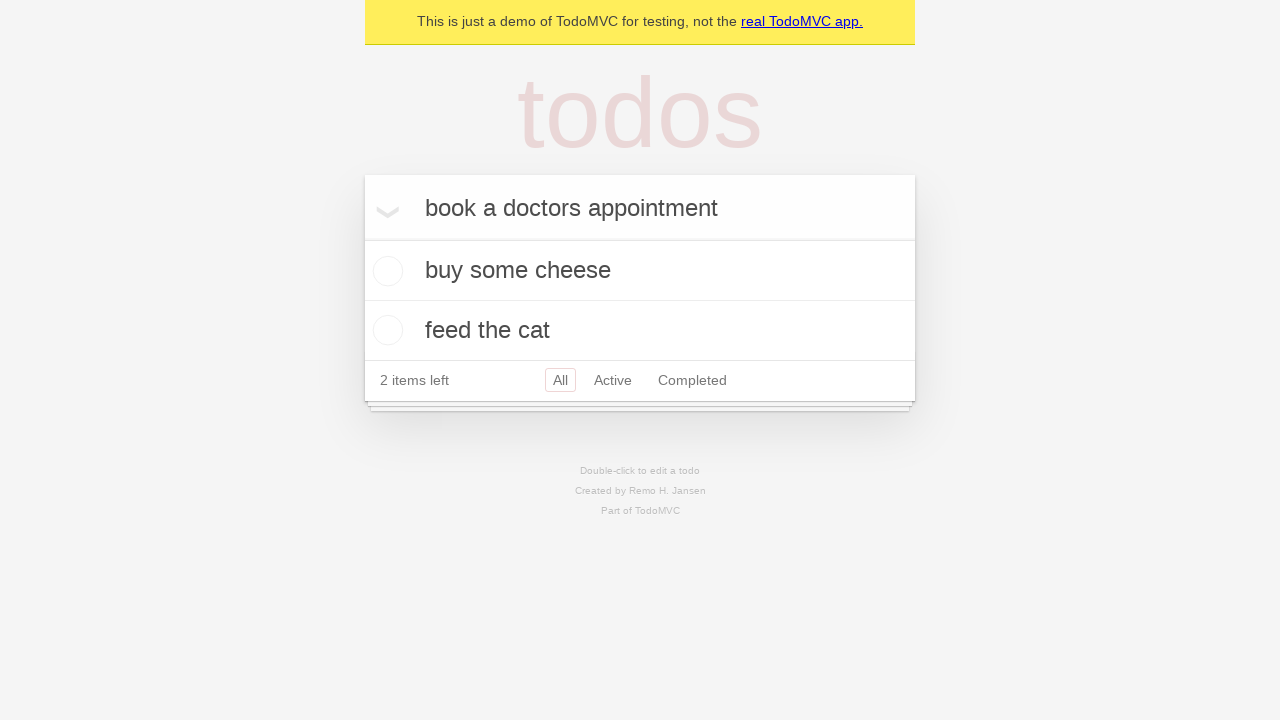

Pressed Enter to add third todo on internal:attr=[placeholder="What needs to be done?"i]
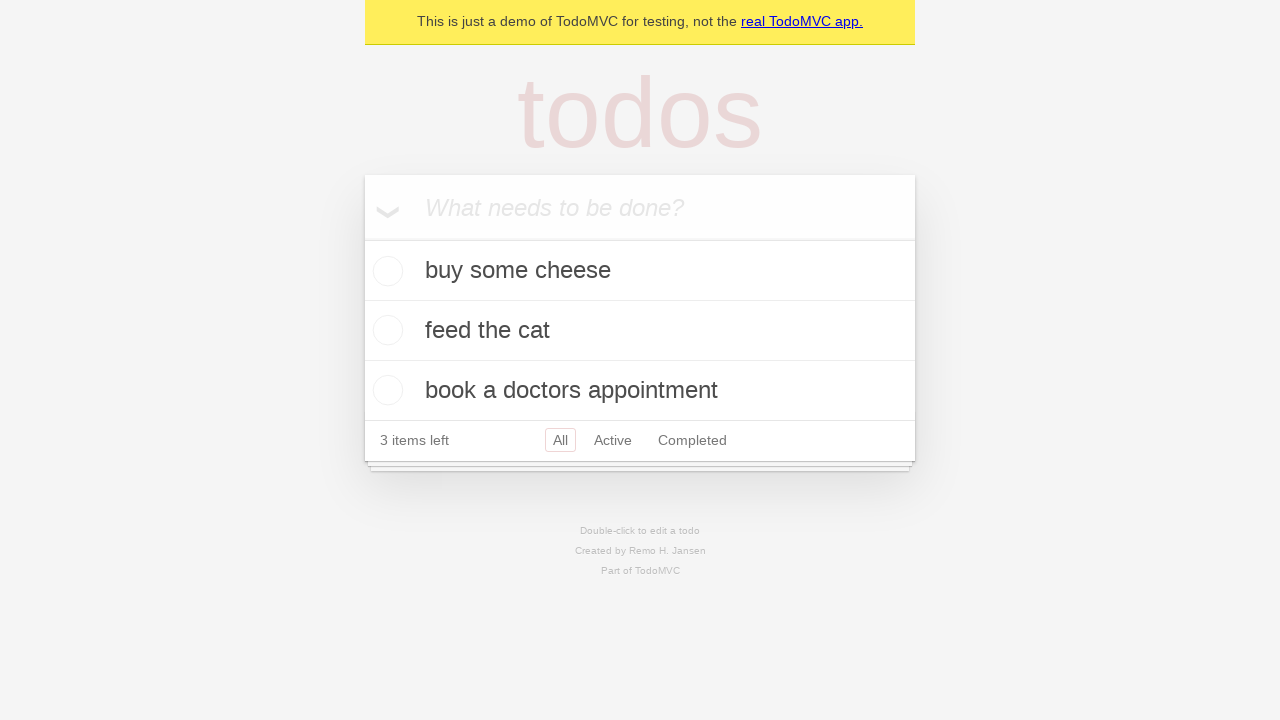

Checked first todo as completed at (385, 271) on .todo-list li .toggle >> nth=0
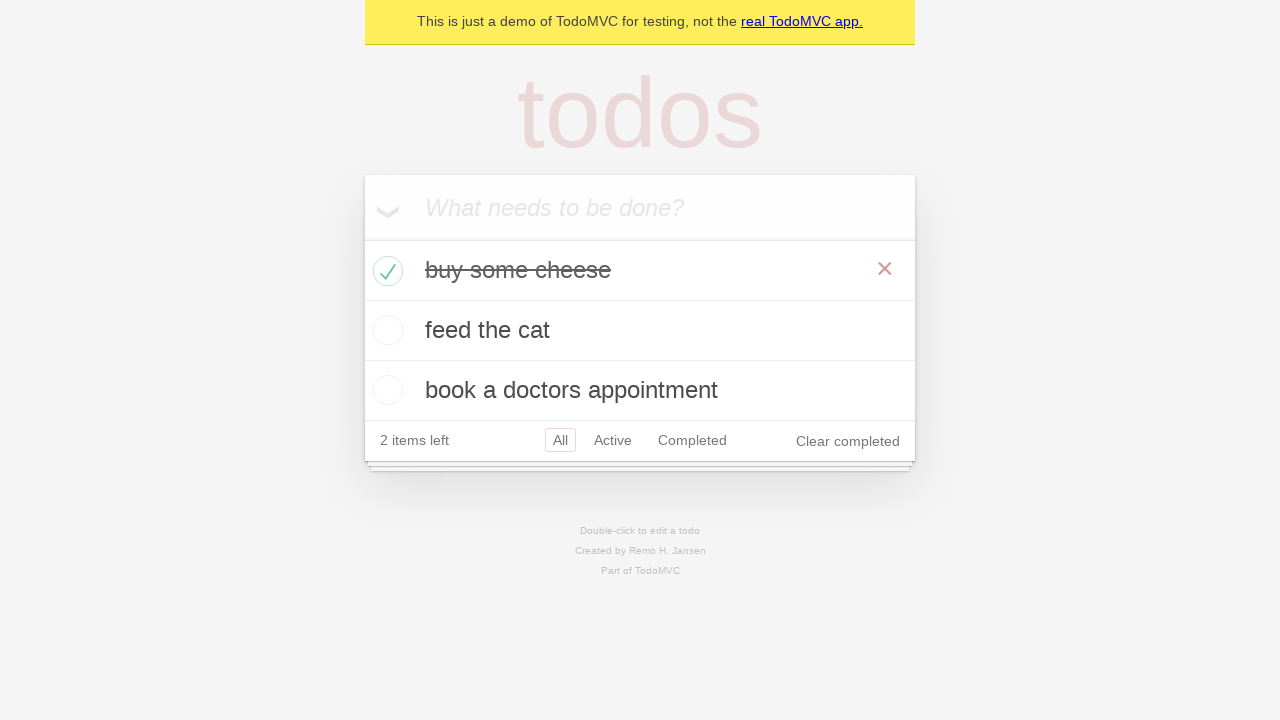

Clicked 'Clear completed' button to remove completed todo at (848, 441) on internal:role=button[name="Clear completed"i]
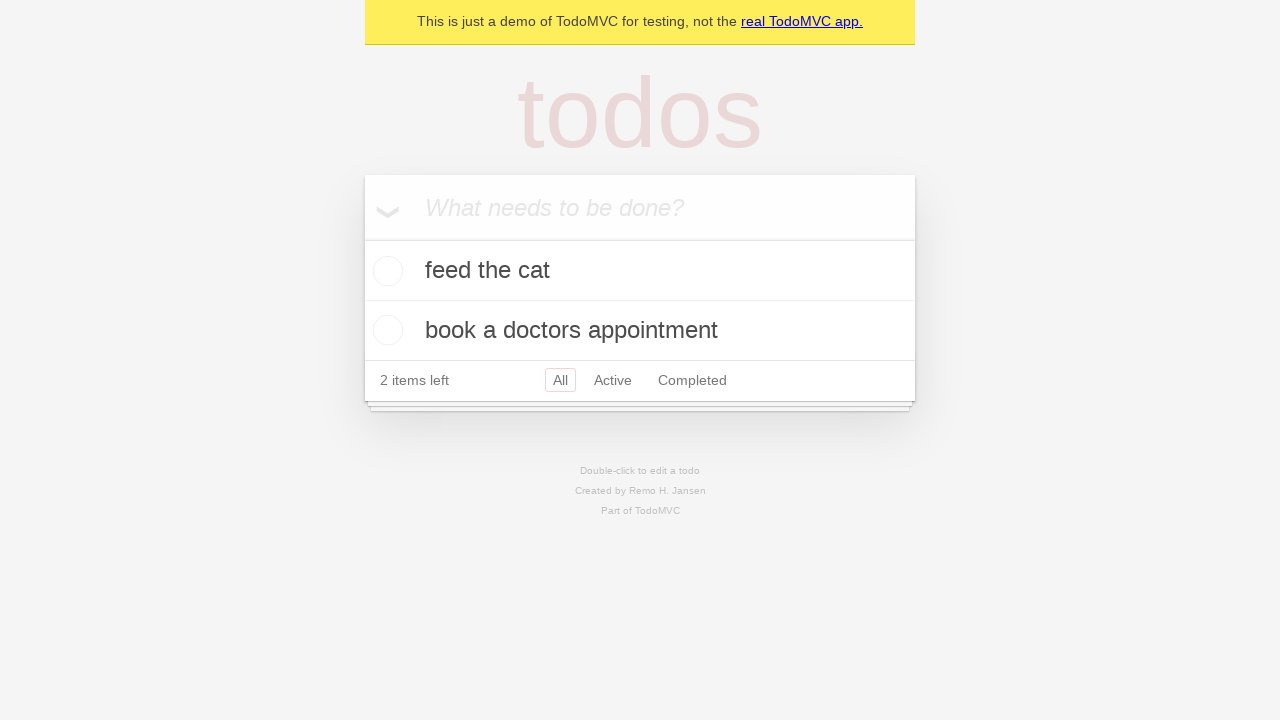

Waited for UI to update after clearing completed items
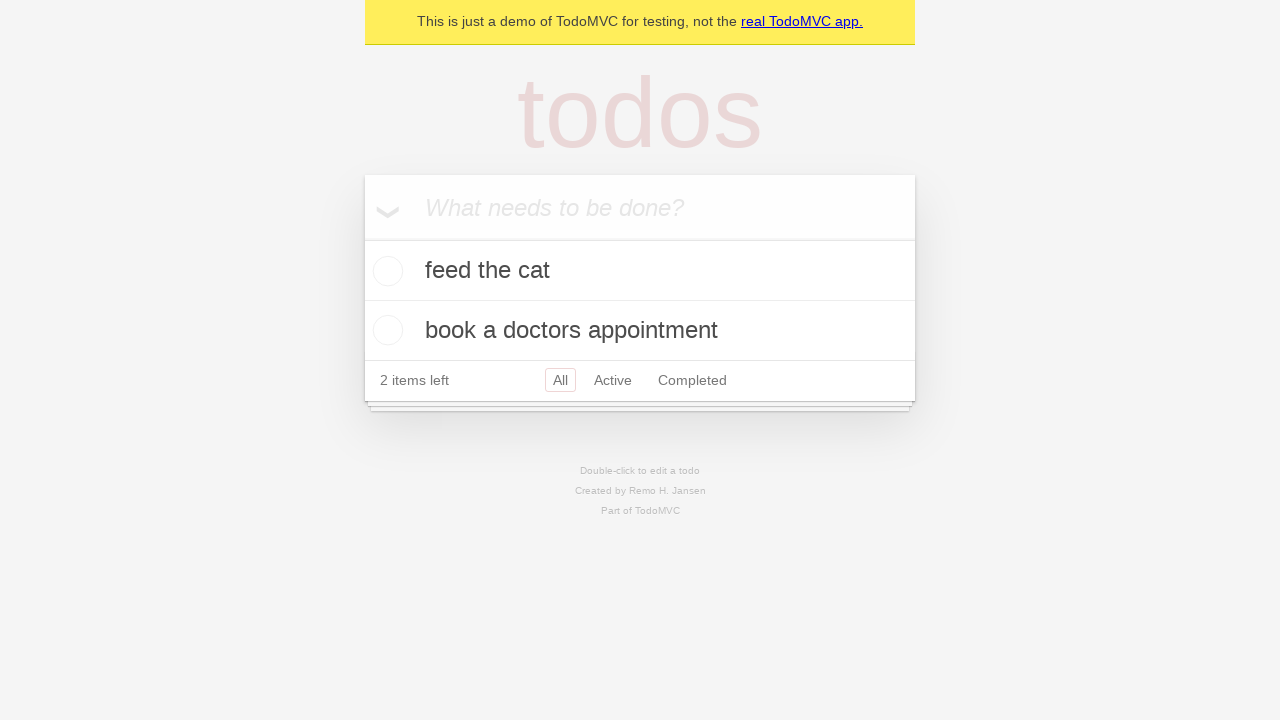

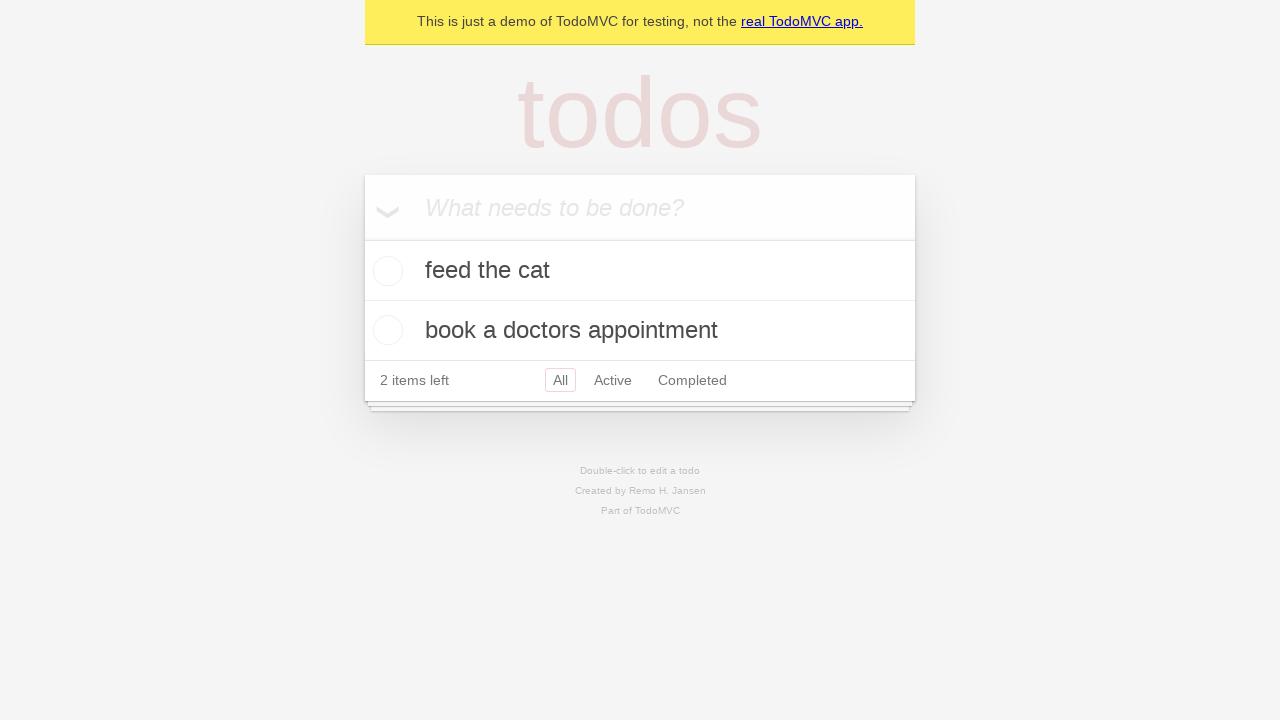